Tests drag and drop functionality by dragging an image element from one container to another on the W3Schools HTML5 drag and drop demo page.

Starting URL: https://www.w3schools.com/HTML/html5_draganddrop.asp

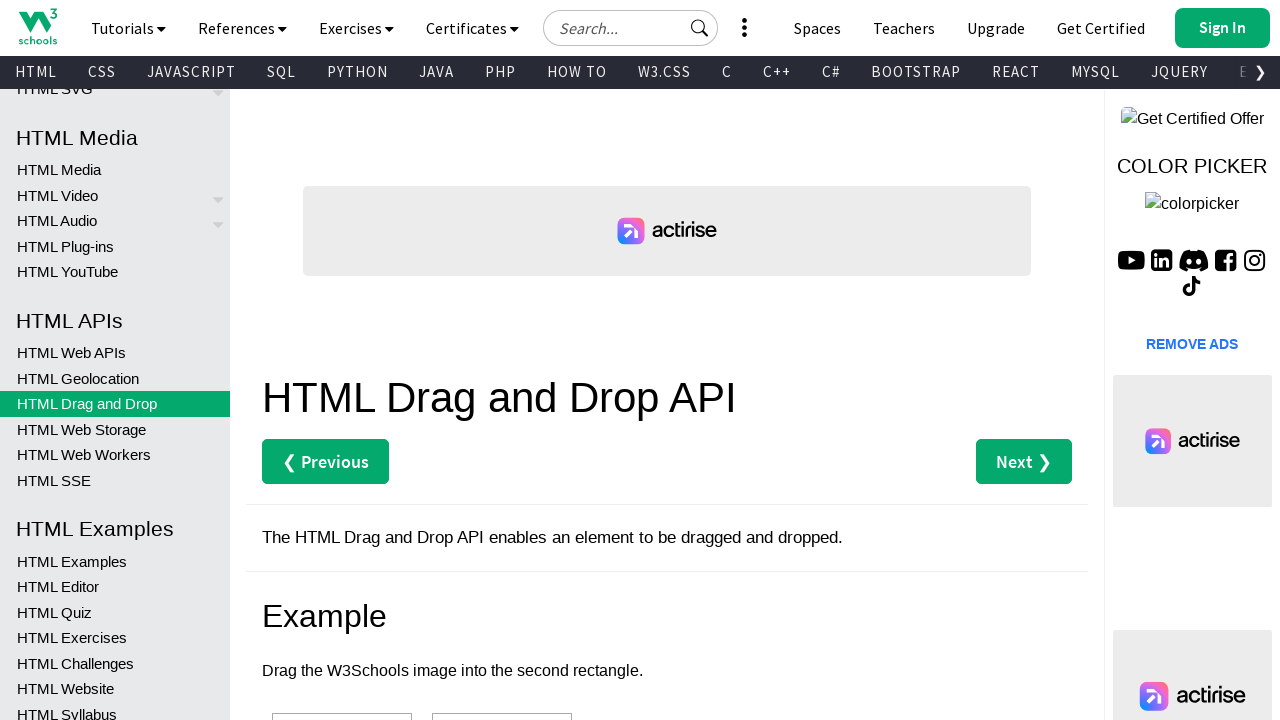

Waited for draggable image element to be visible
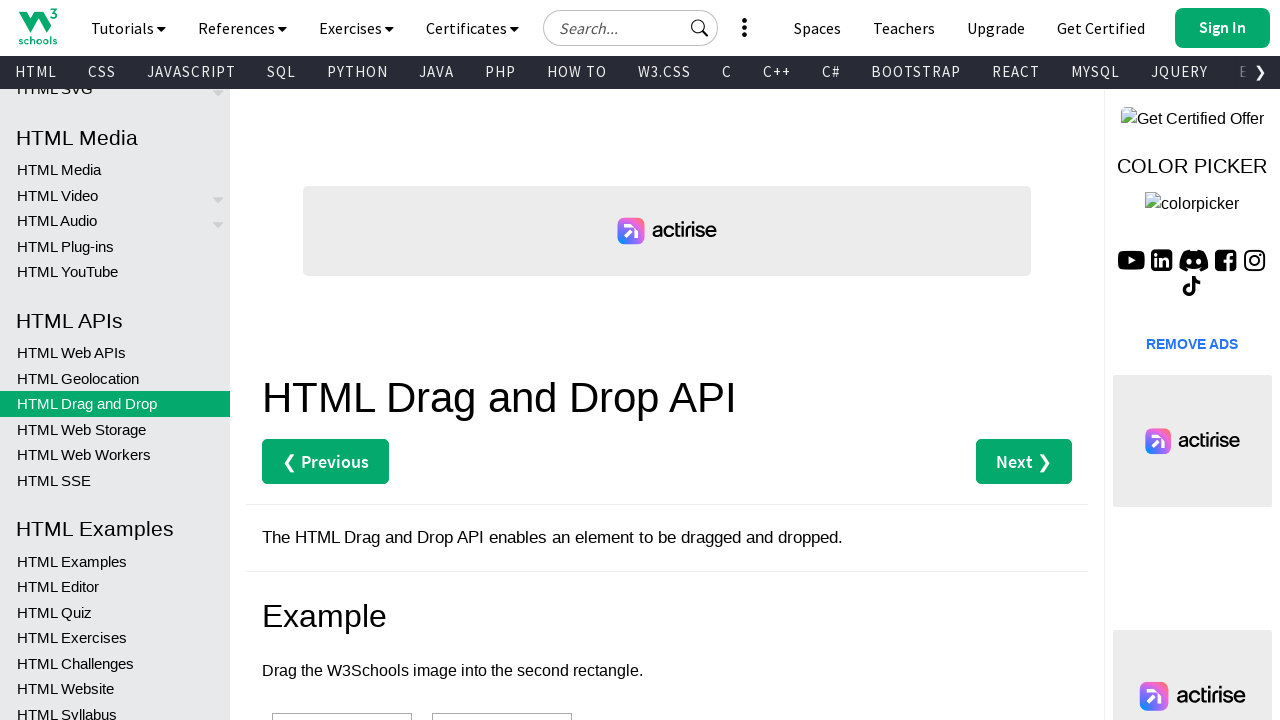

Located the draggable image element (img1)
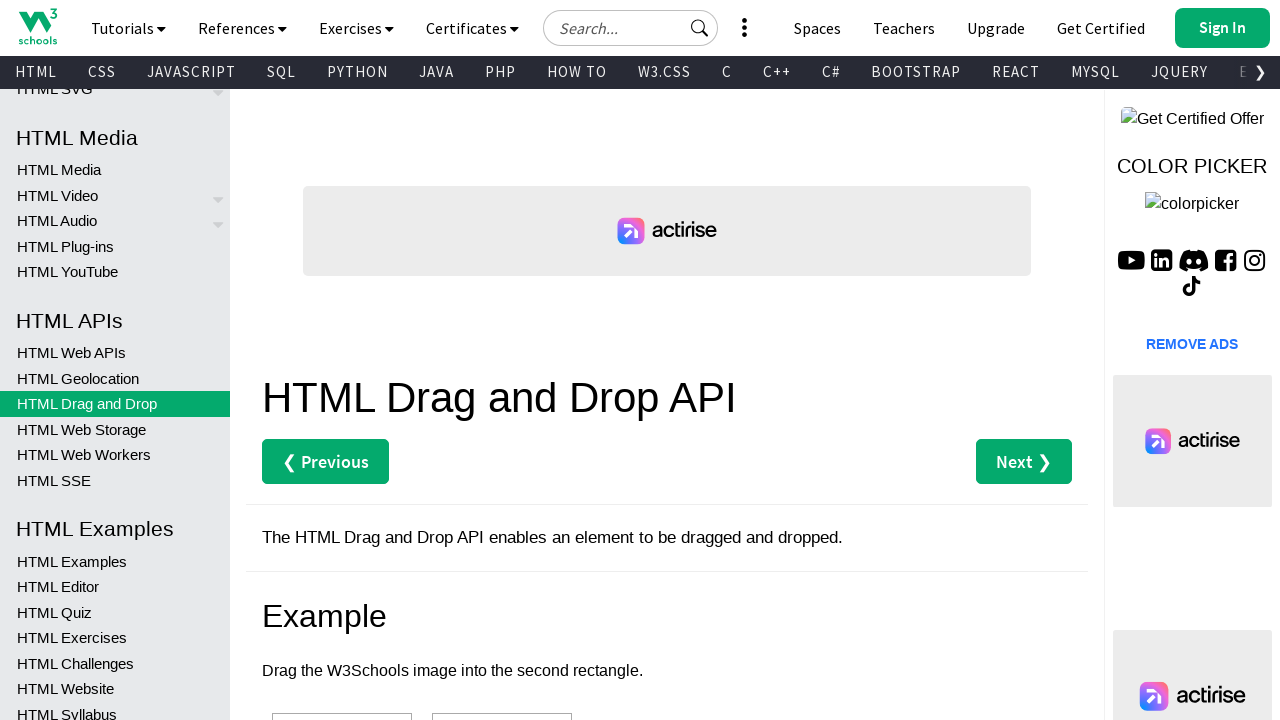

Located the drop zone element (div2)
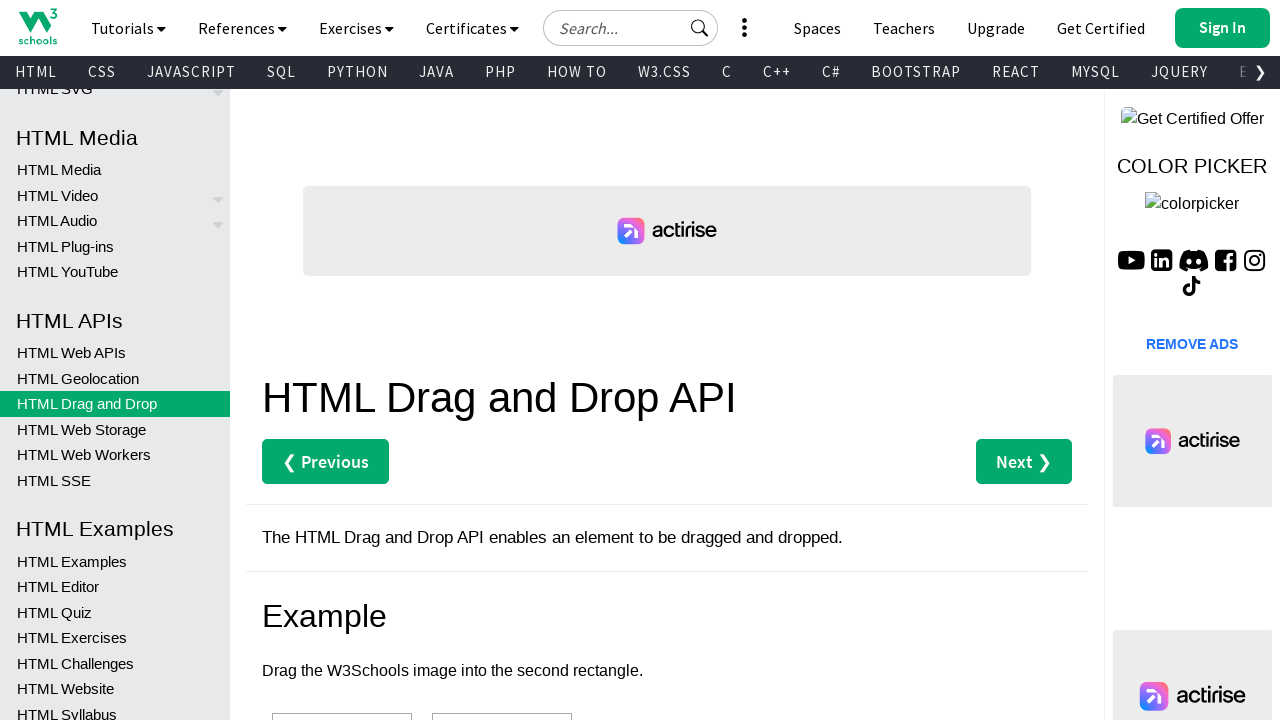

Dragged the image element from source container to target drop zone at (502, 361)
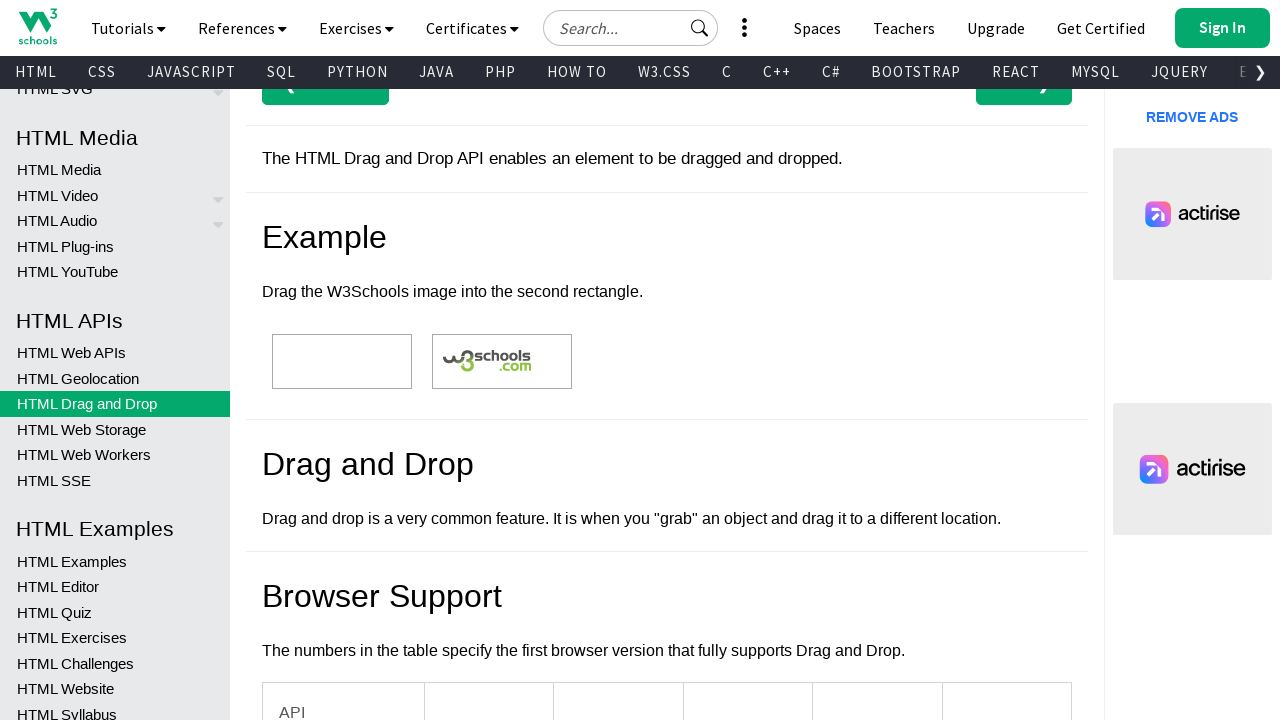

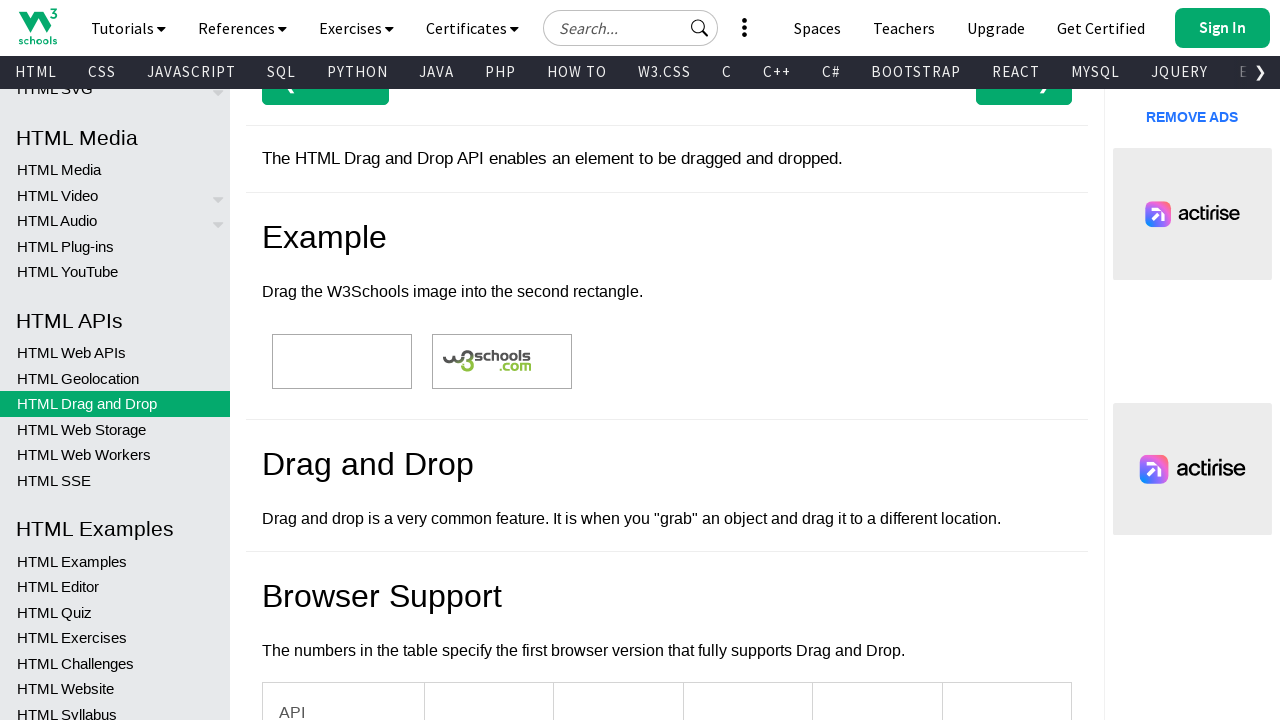